Tests relative locator functionality by finding and clicking an element positioned to the right of a span element containing "Years of Experience"

Starting URL: https://awesomeqa.com/practice.html

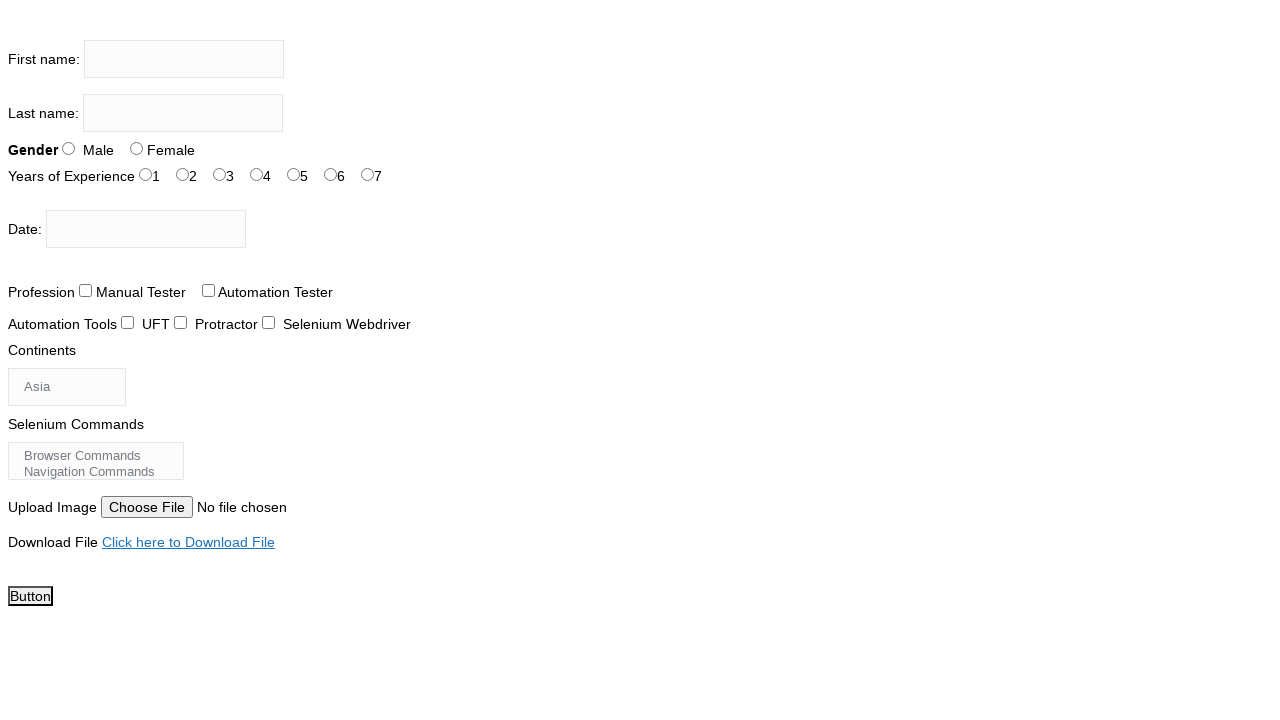

Located span element containing 'Years of Experience'
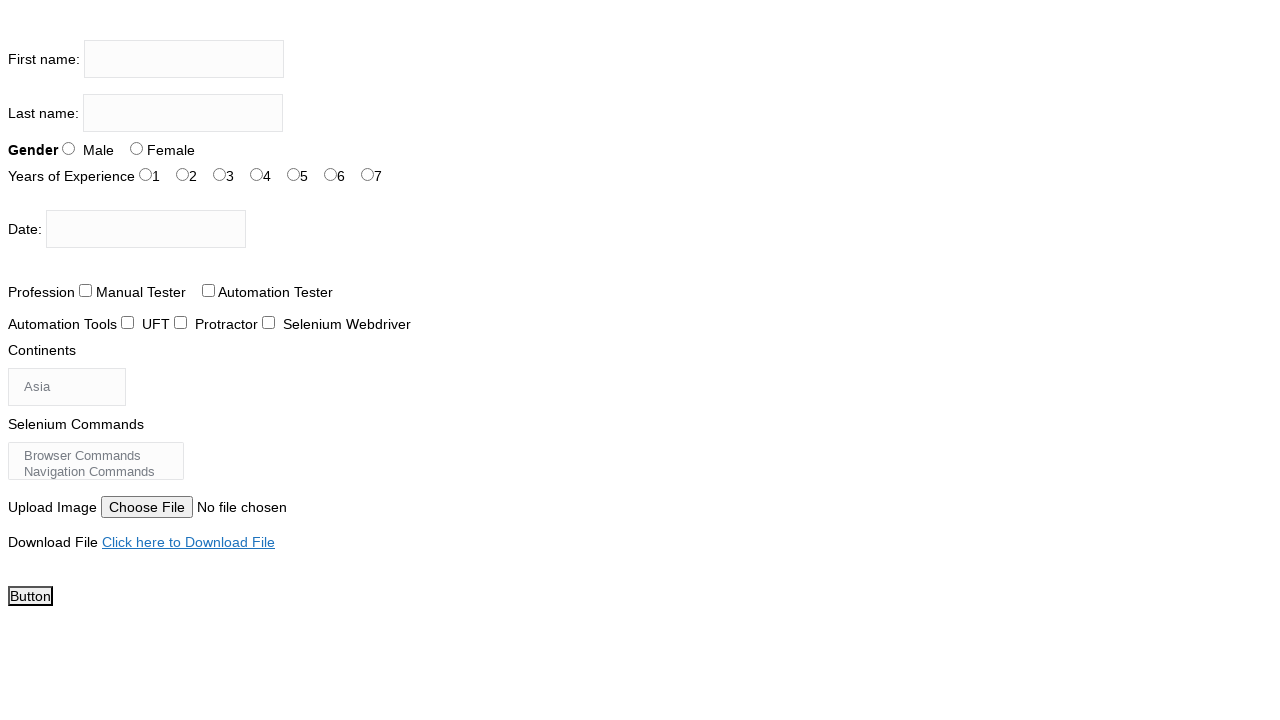

Clicked element with id 'exp-3' positioned to the right of 'Years of Experience' at (256, 174) on #exp-3
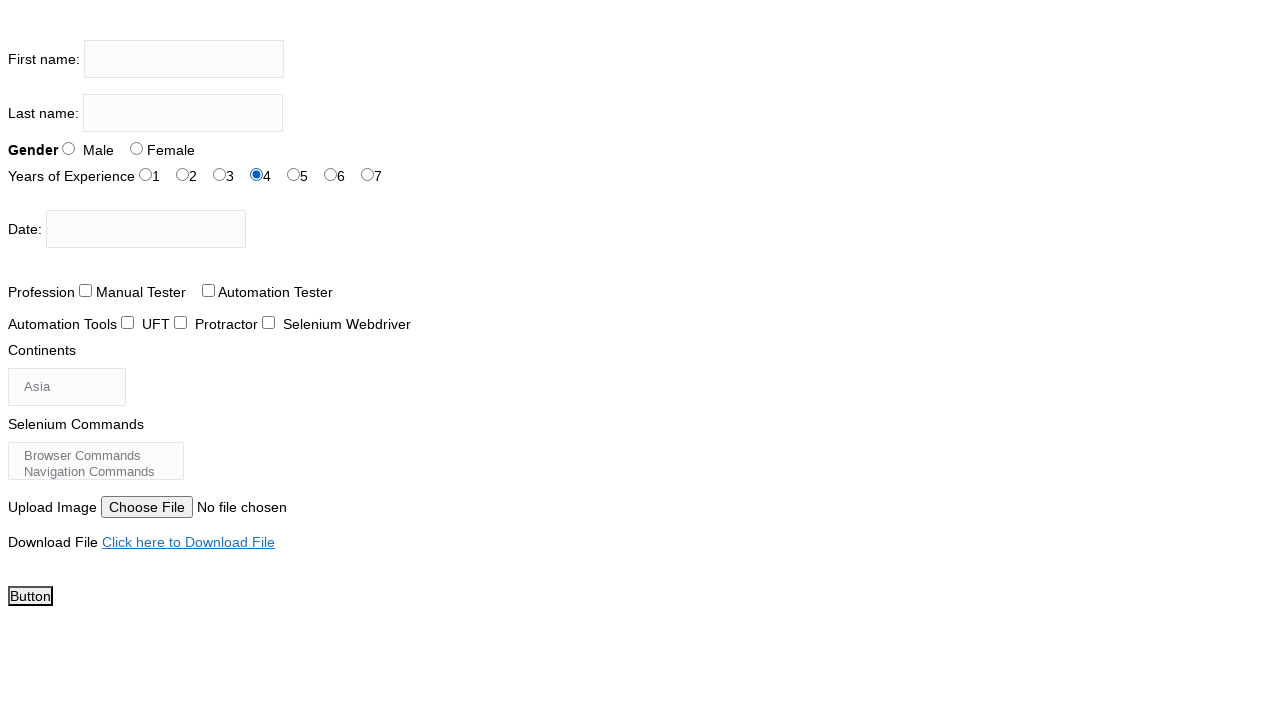

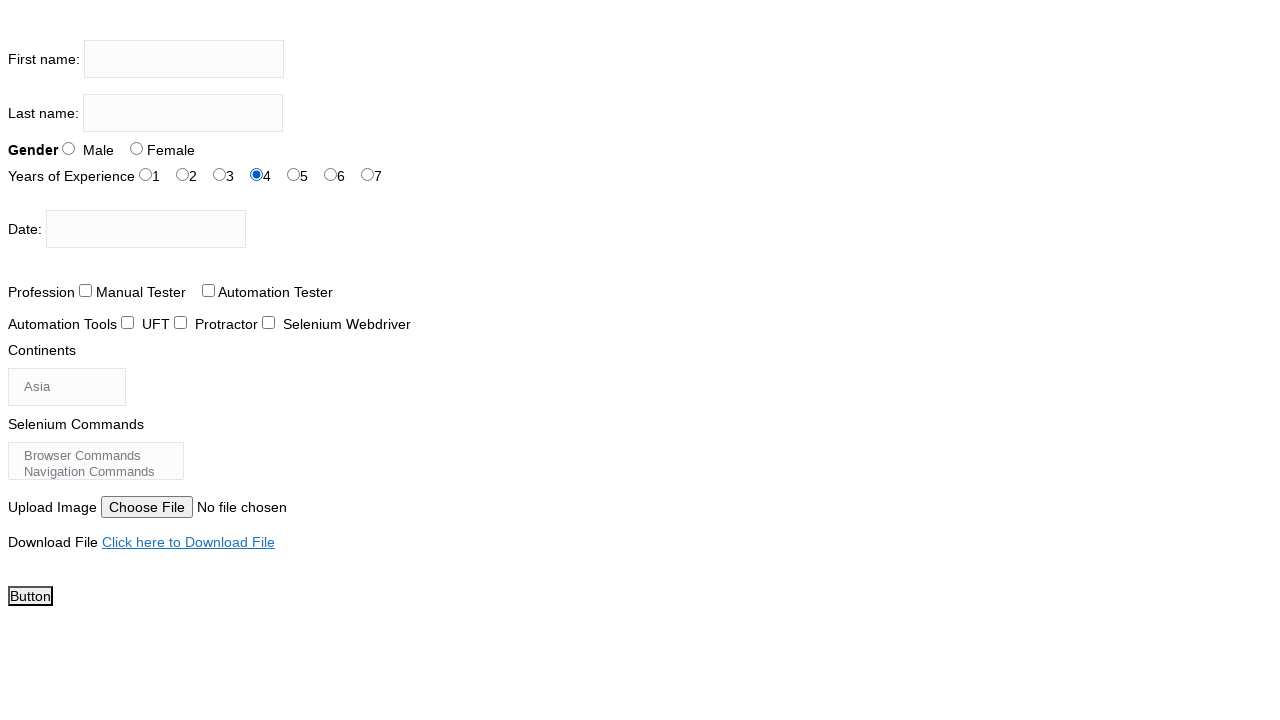